Tests registration form validation with invalid email format by filling all fields with an invalid email address and verifying error messages

Starting URL: https://alada.vn/tai-khoan/dang-ky.html

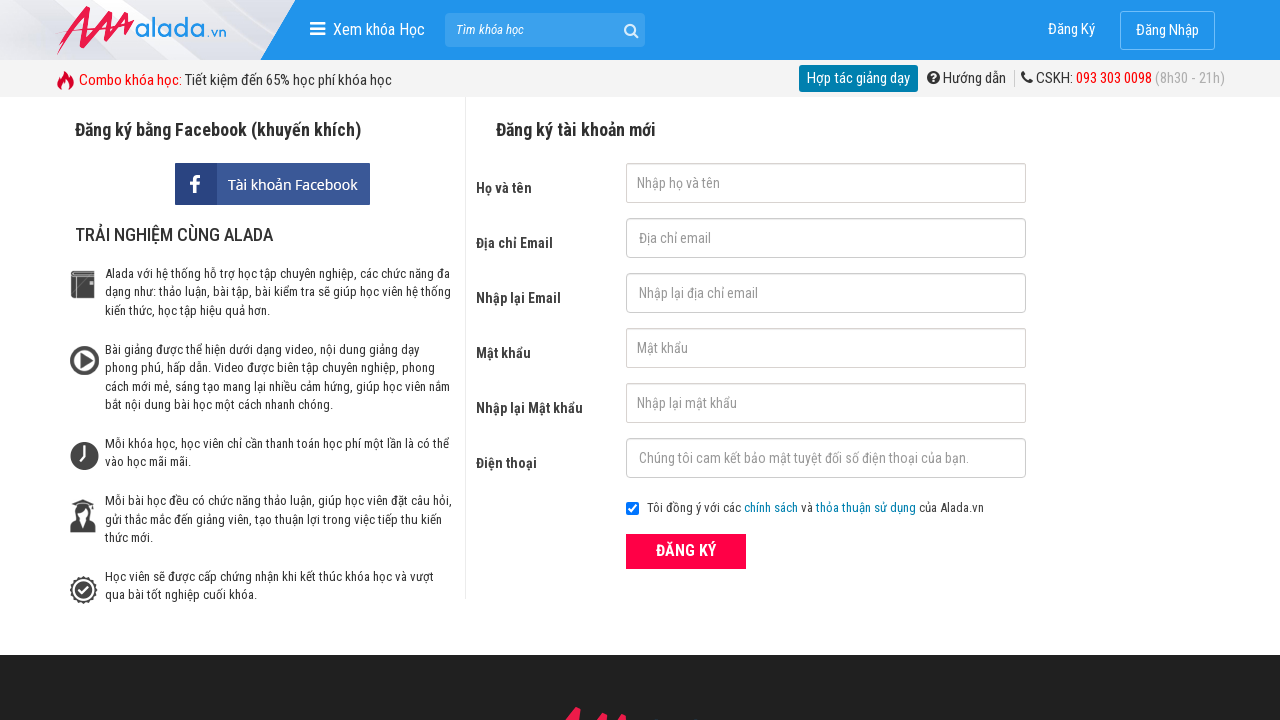

Filled first name field with 'Hoang Van' on #txtFirstname
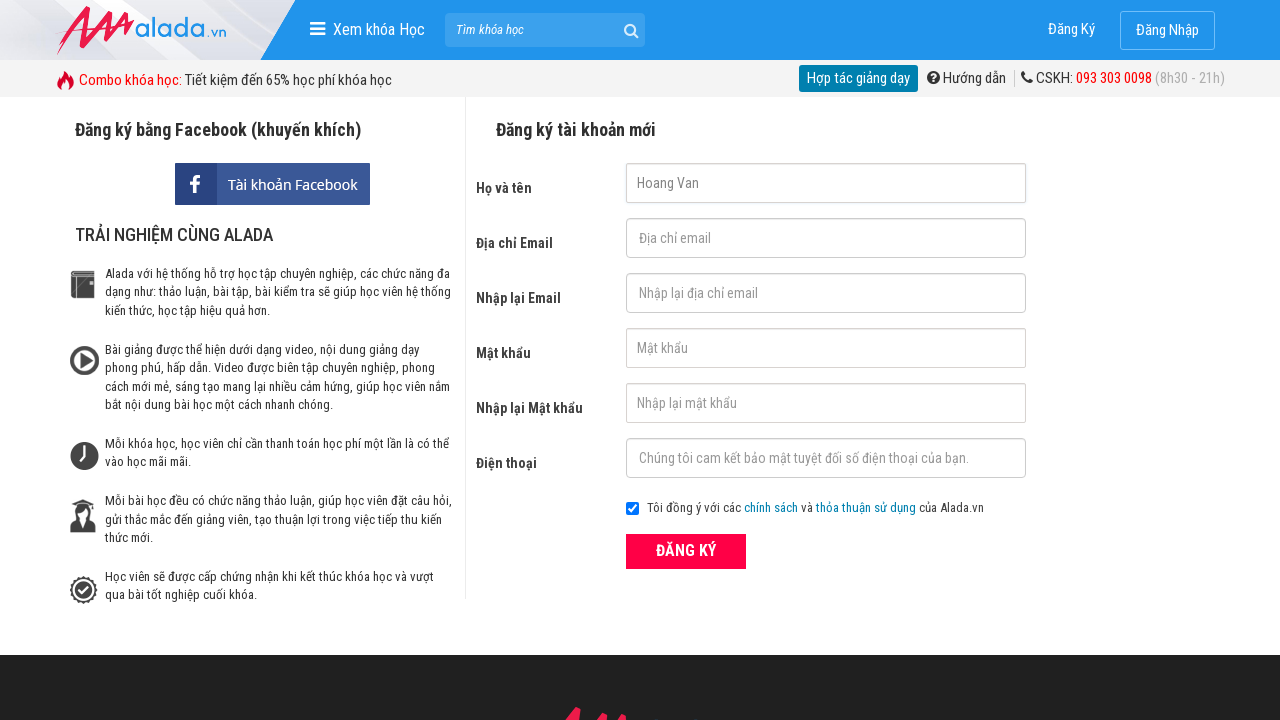

Filled email field with invalid email format '123@456@678' on #txtEmail
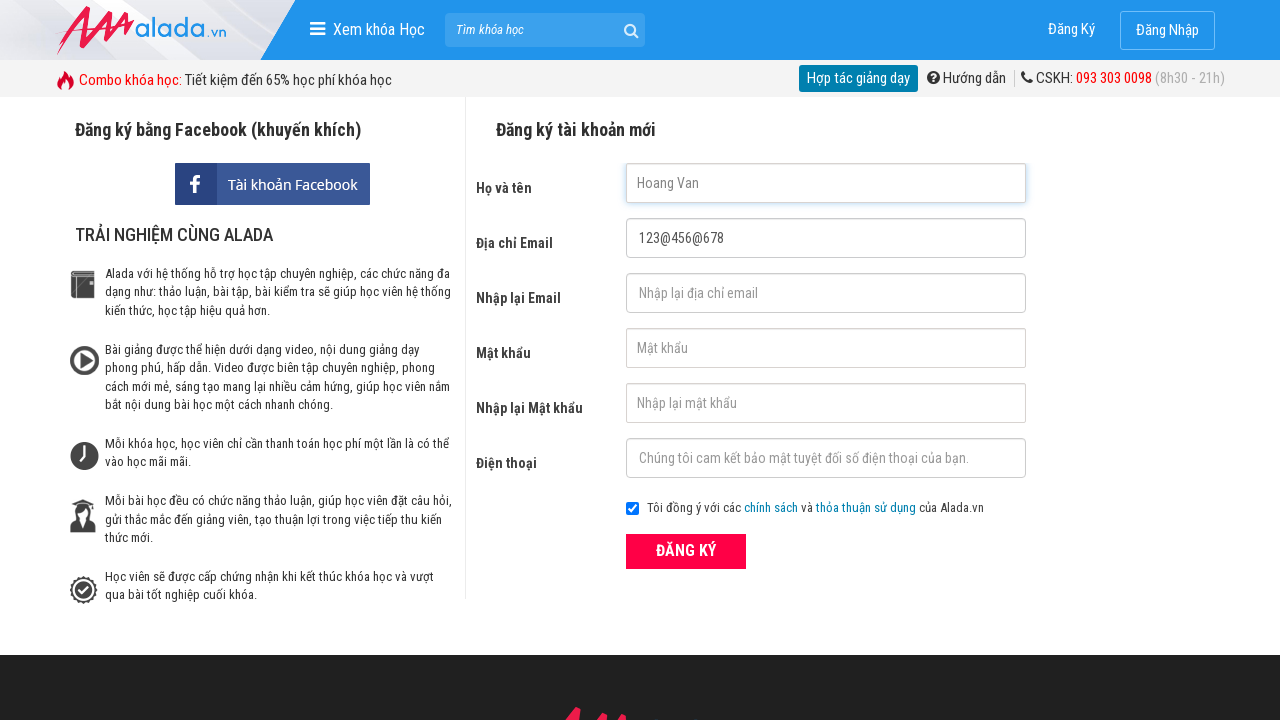

Filled confirm email field with invalid email format '123@456@678' on #txtCEmail
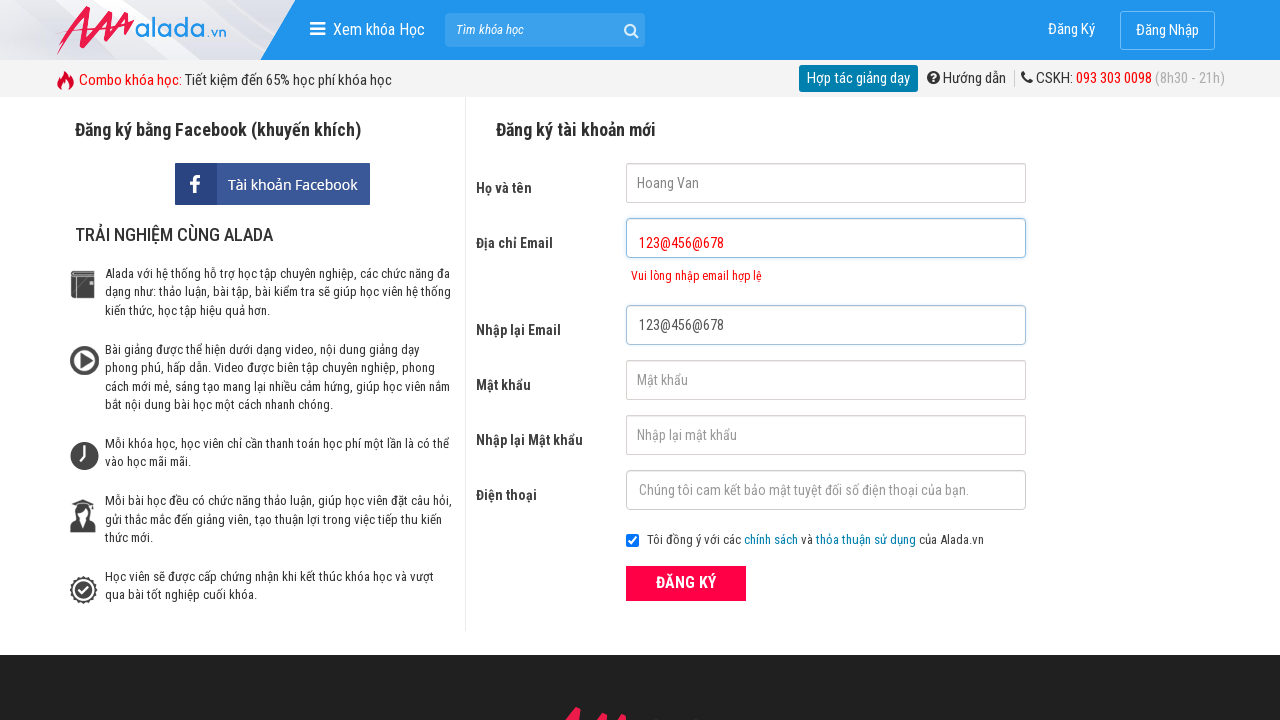

Filled password field with '123456789' on #txtPassword
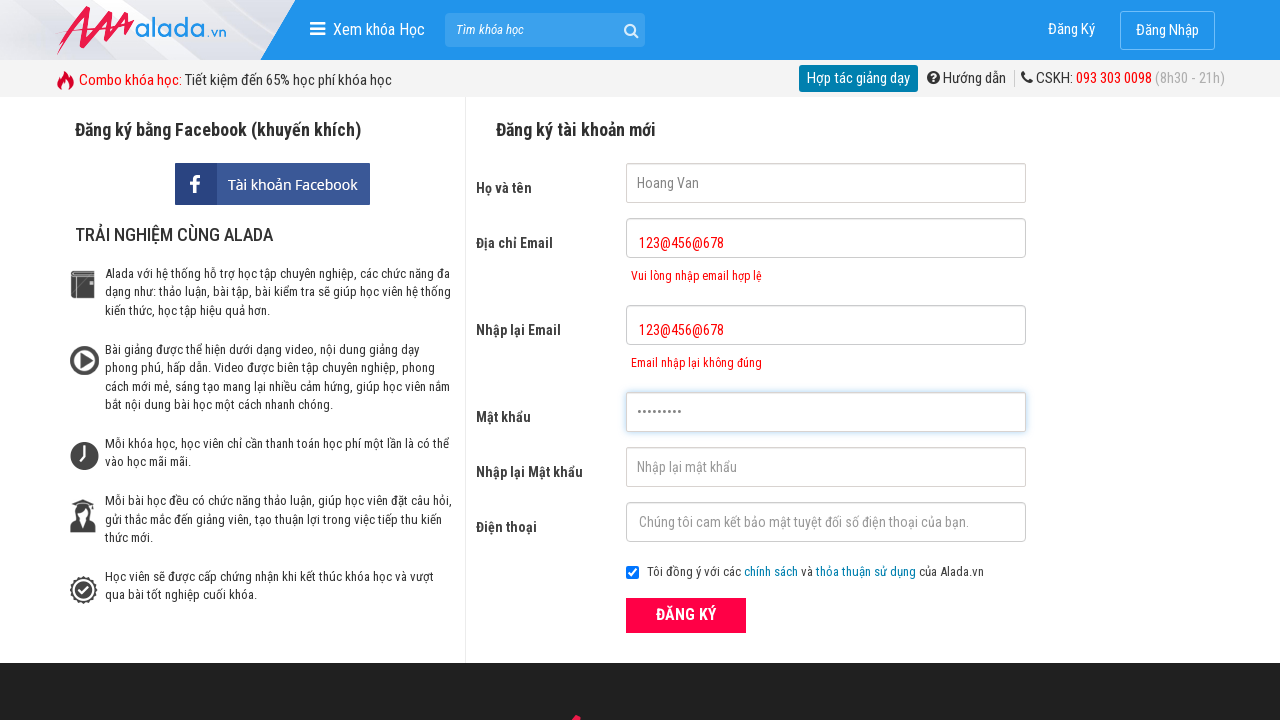

Filled confirm password field with '123456789' on #txtCPassword
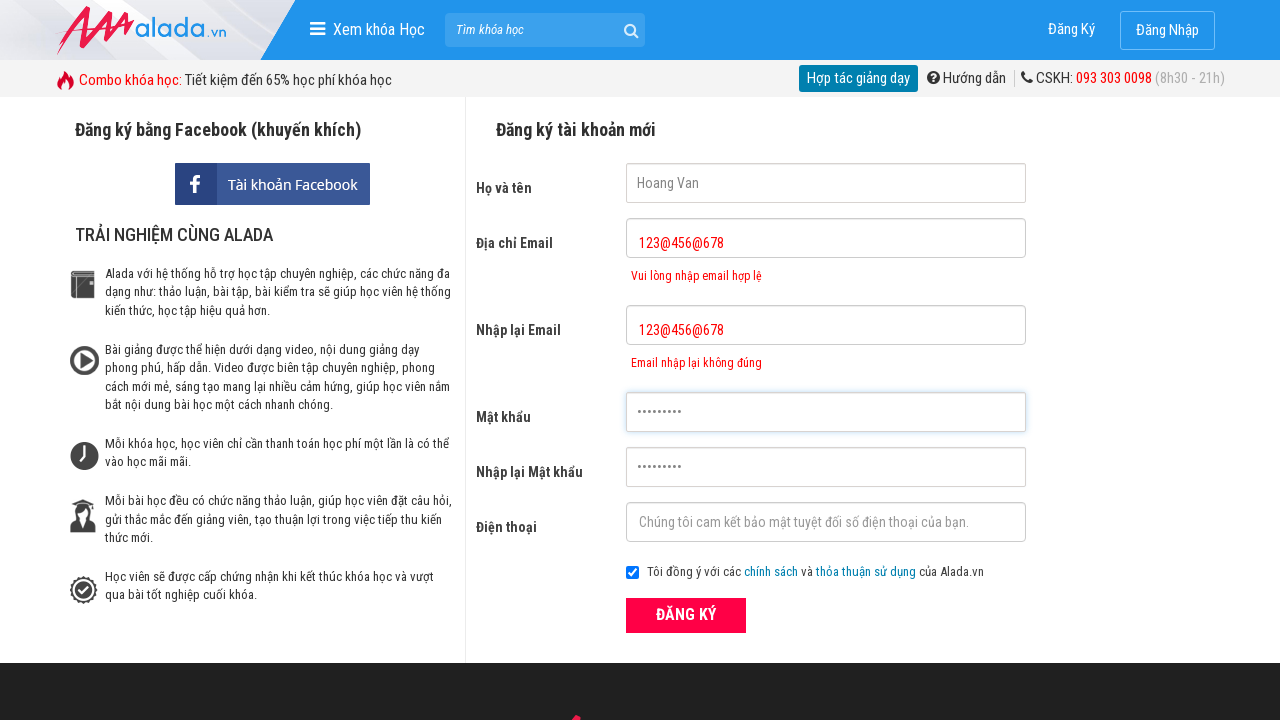

Filled phone field with '0324569897' on #txtPhone
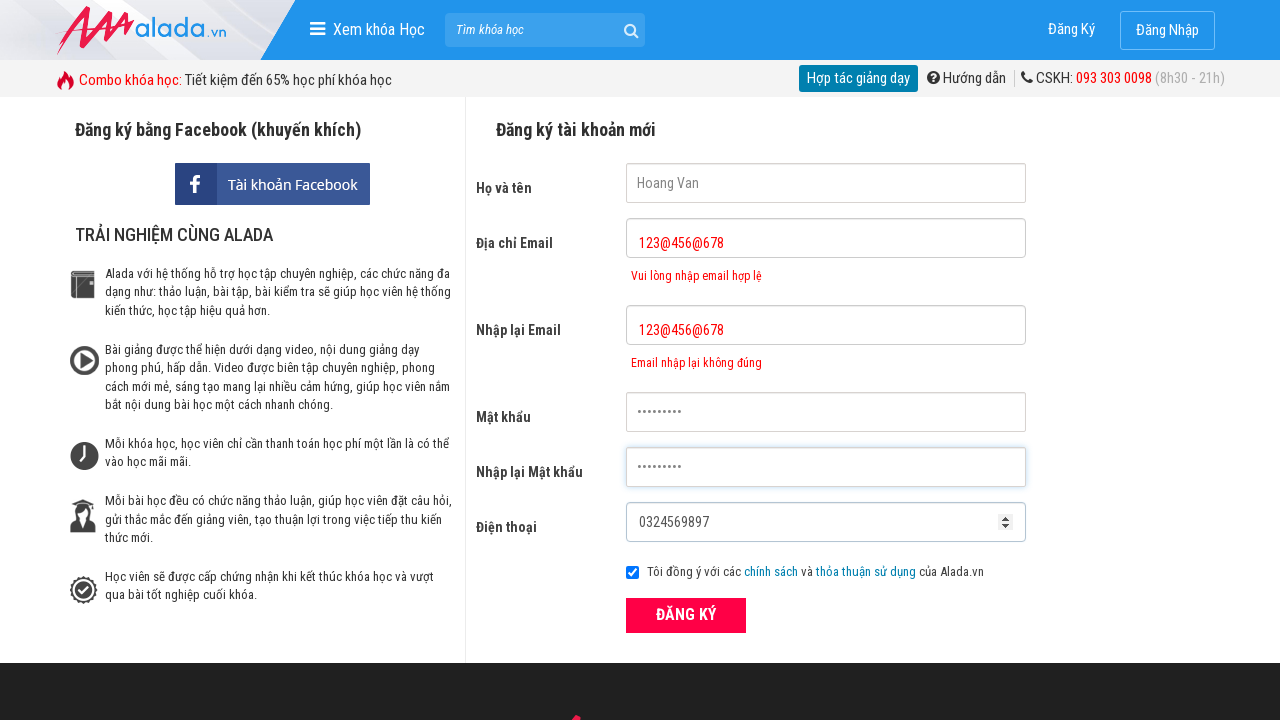

Clicked ĐĂNG KÝ (register) button at (686, 615) on xpath=//form[@id='frmLogin']//button[text()='ĐĂNG KÝ']
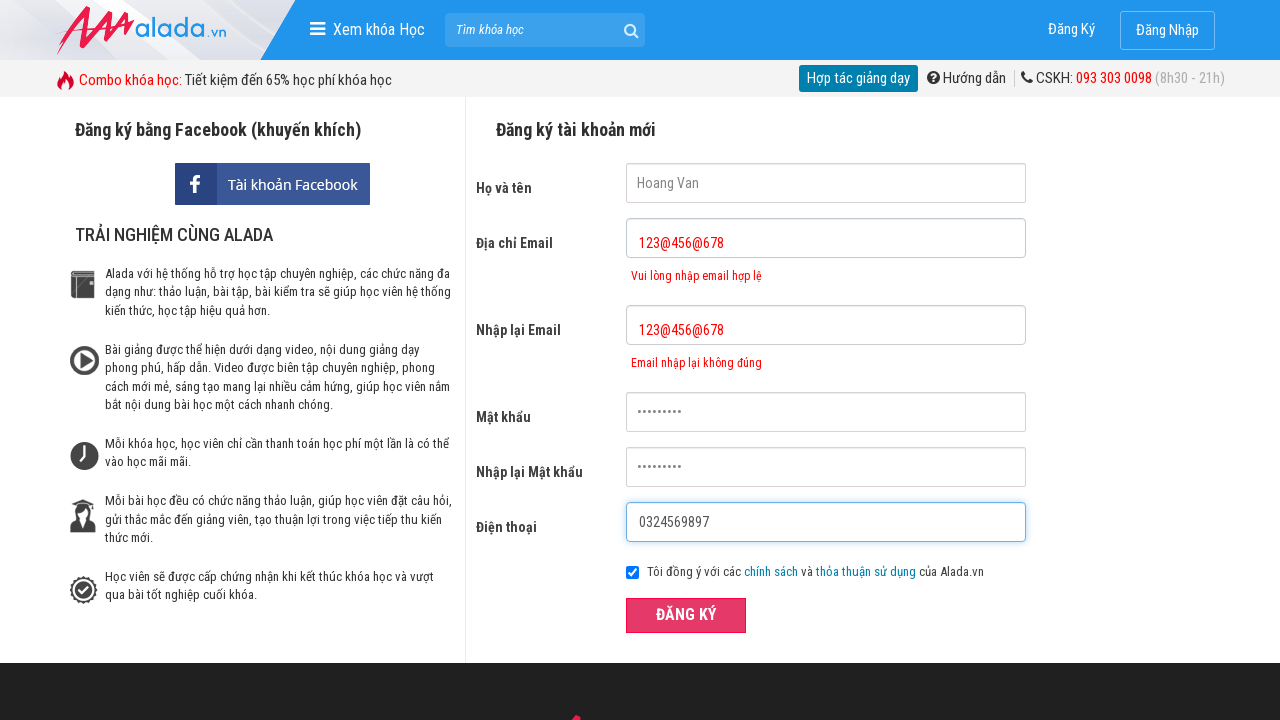

Email error message appeared, validating invalid email format detection
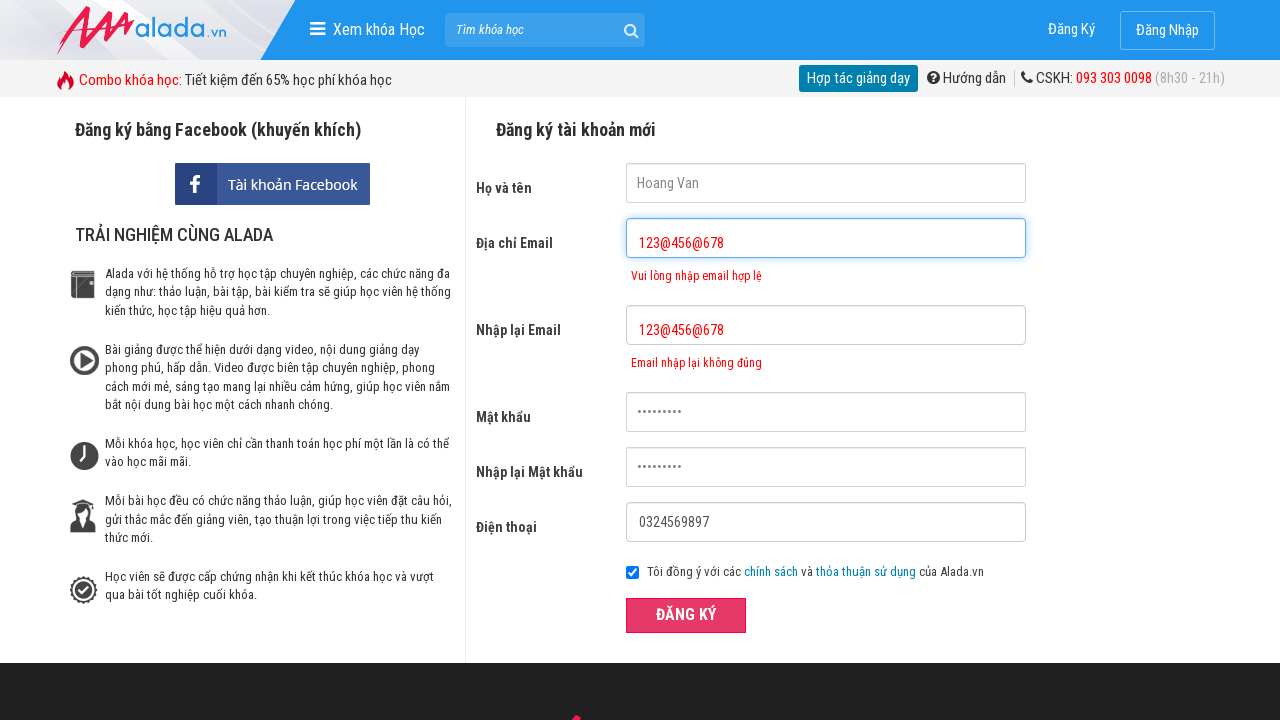

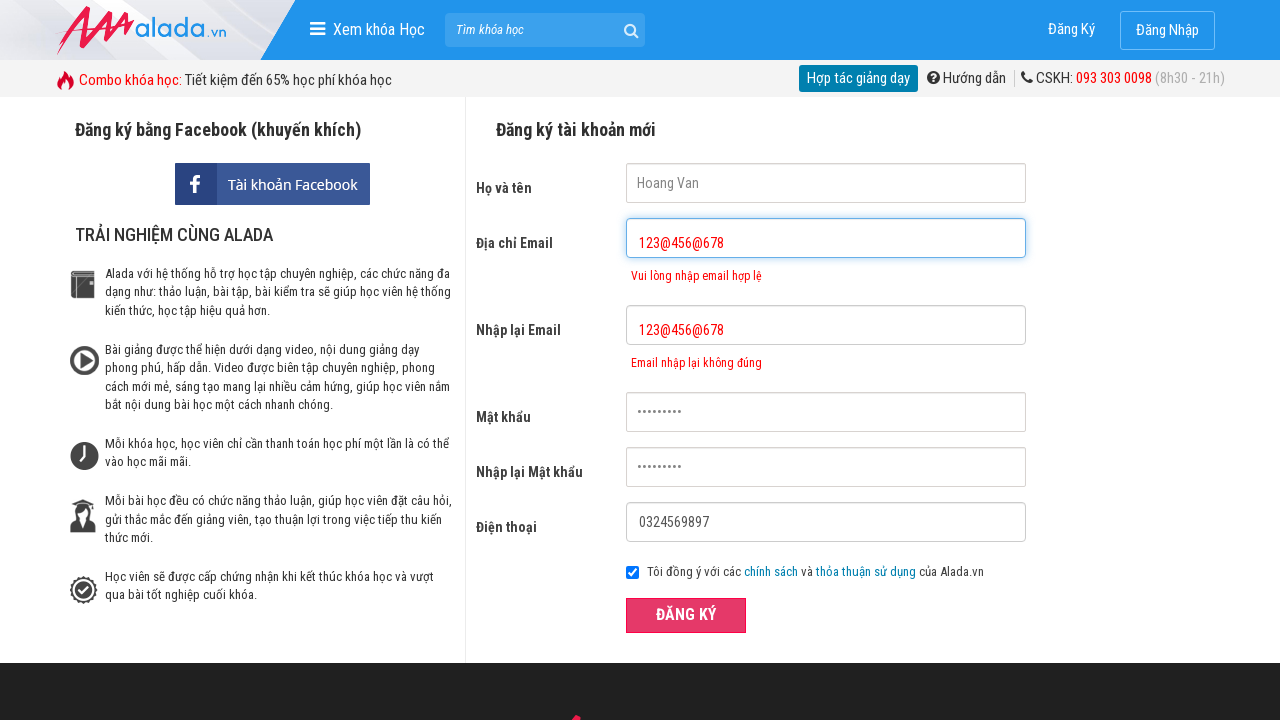